Navigates to an automation academy website and locates multiple links using comma-separated selectors for 'Courses' and 'Demo Site' elements

Starting URL: https://academy.naveenautomationlabs.com/

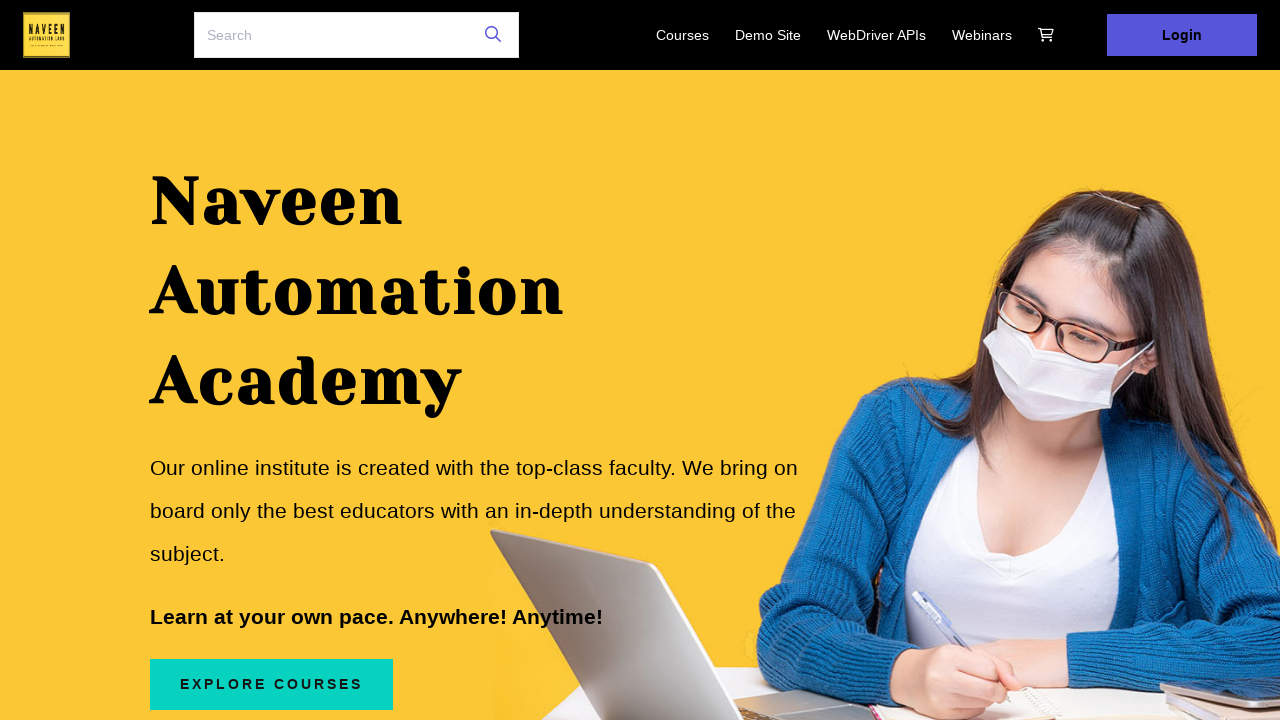

Set default timeout to 40000ms for page operations
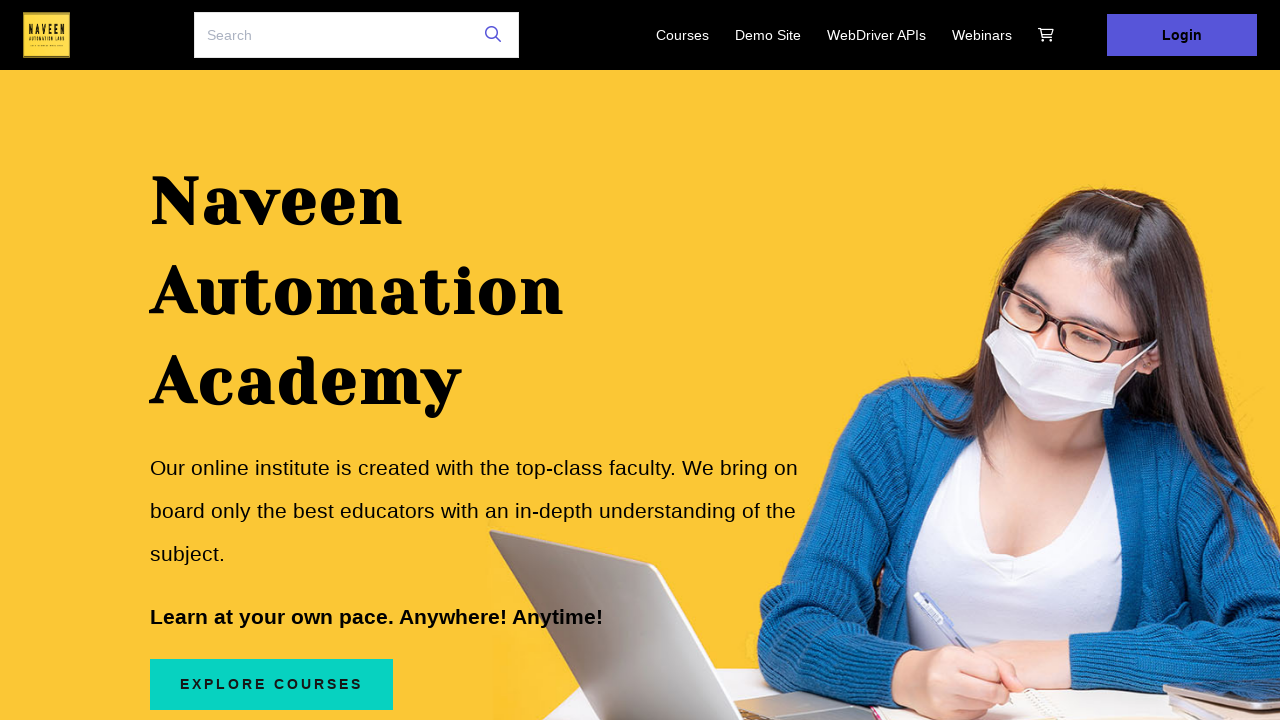

Navigated to https://academy.naveenautomationlabs.com/
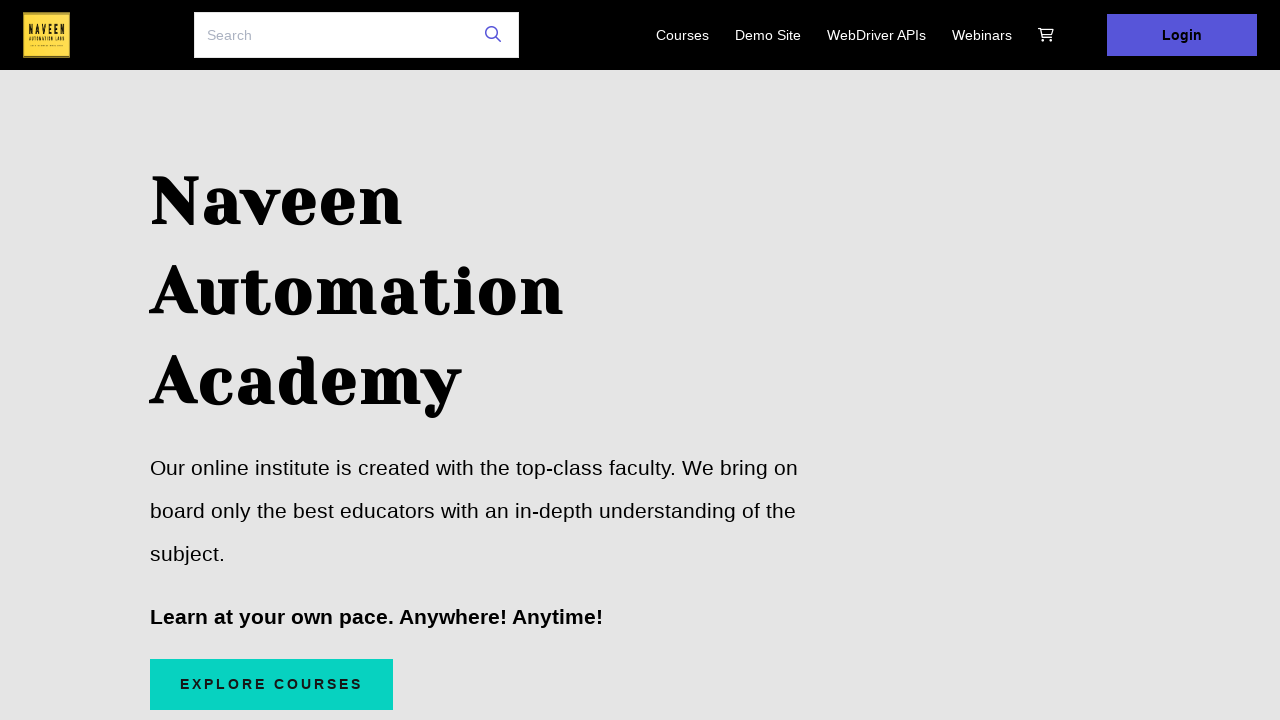

Located elements using comma-separated selectors for 'Courses' and 'Demo Site' links
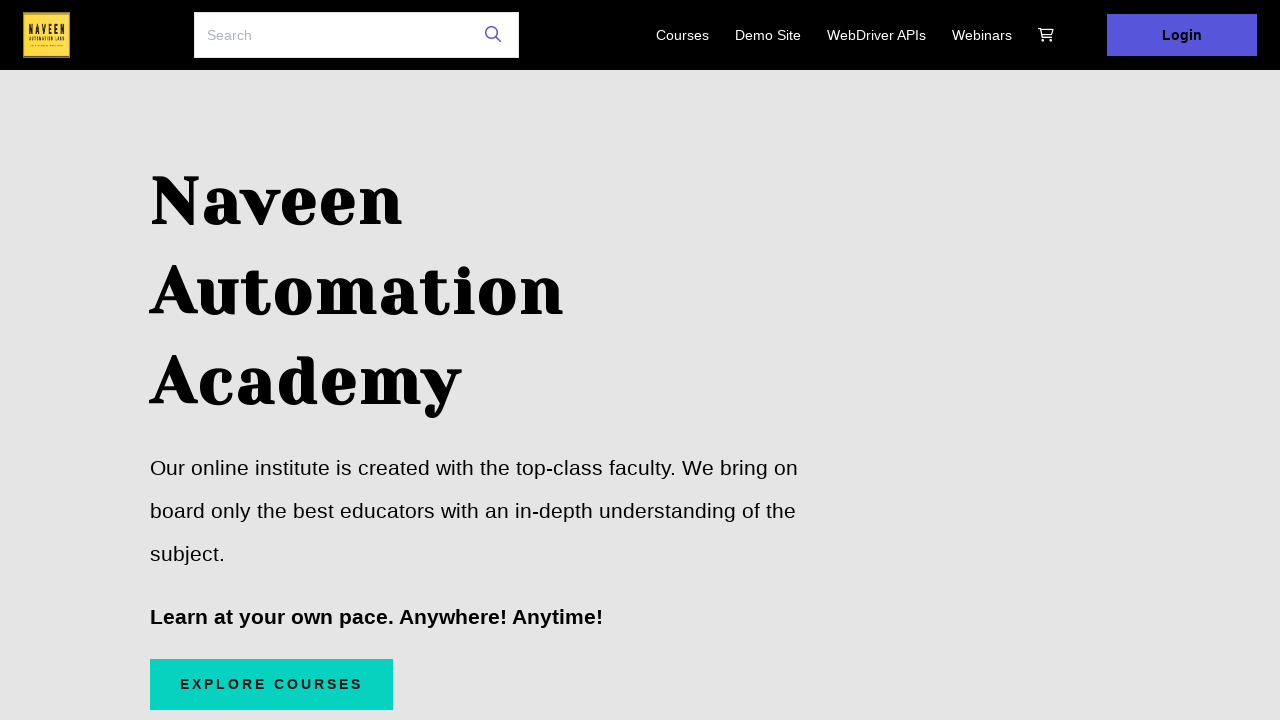

Verified element count: 3 elements found with comma-separated selectors
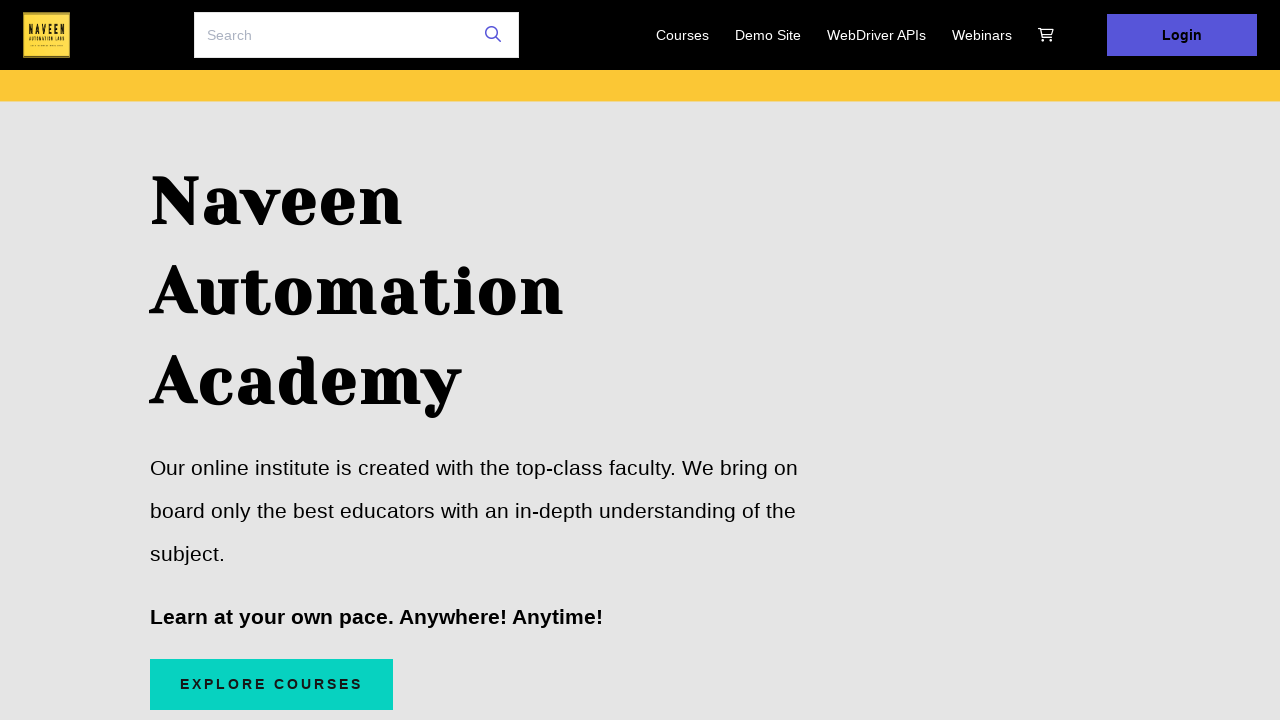

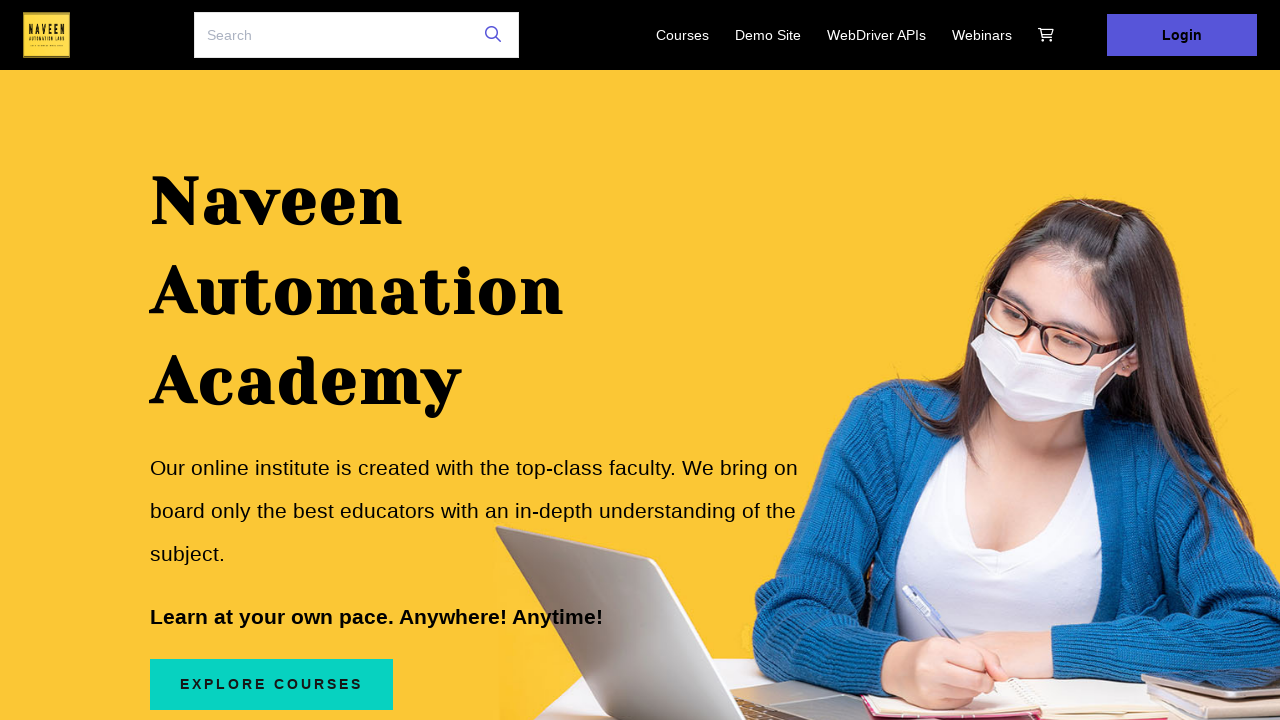